Tests alert functionality on a demo page by clicking on an alert tab, triggering a prompt alert, entering text, and accepting it

Starting URL: https://demo.automationtesting.in/Alerts.html

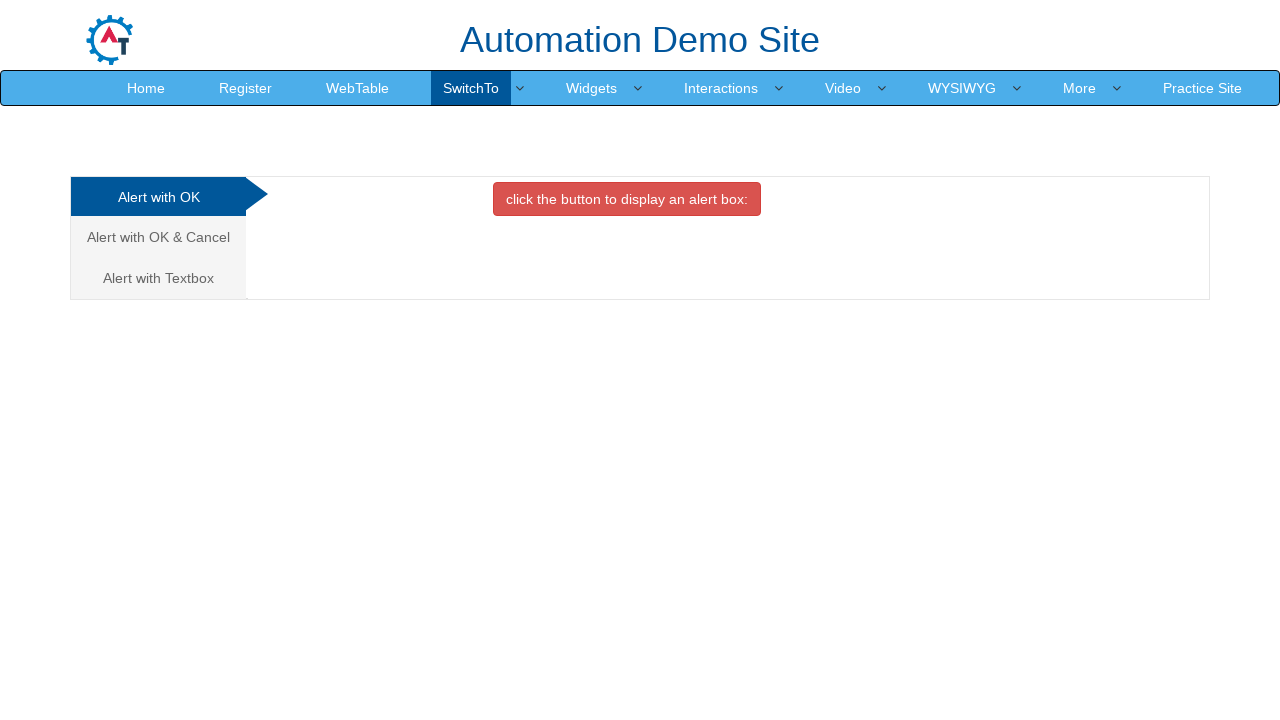

Clicked on the third alert tab (Alert with Text Box) at (158, 278) on (//a[@class='analystic'])[3]
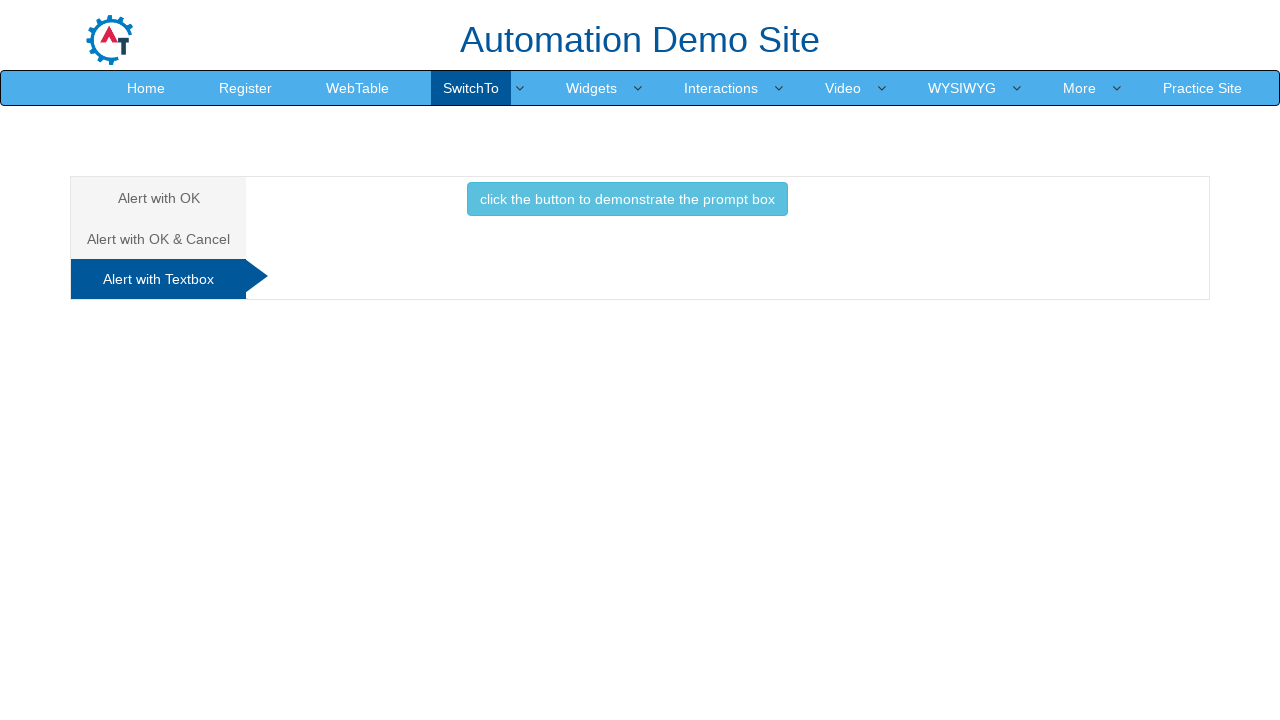

Clicked the button to trigger the prompt alert at (627, 199) on button.btn.btn-info
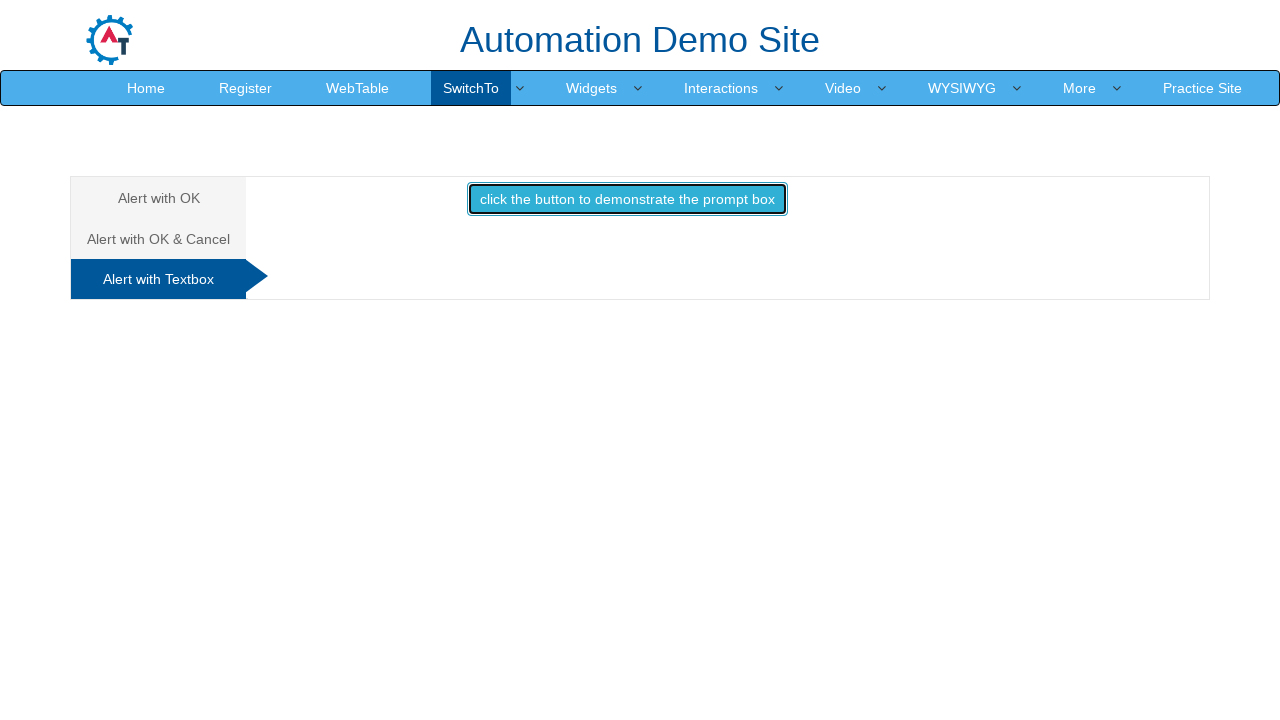

Set up dialog handler to accept prompt with text 'akbar'
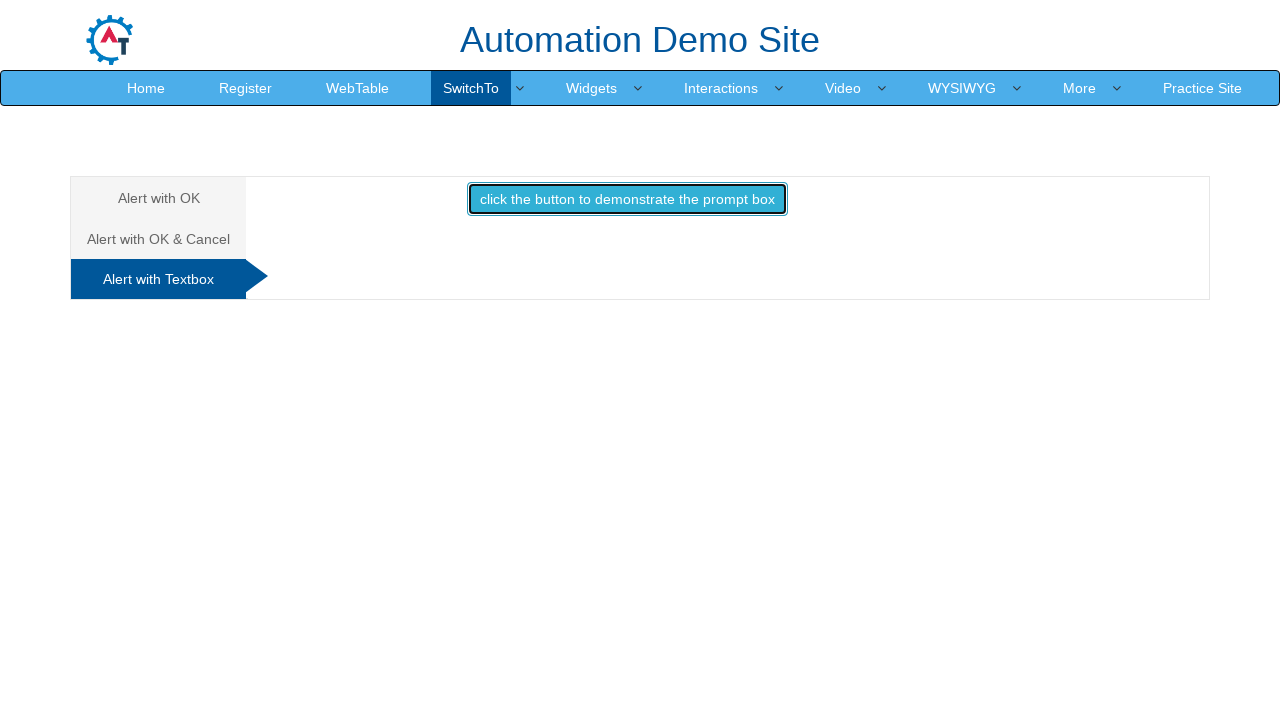

Re-clicked button to trigger the dialog at (627, 199) on button.btn.btn-info
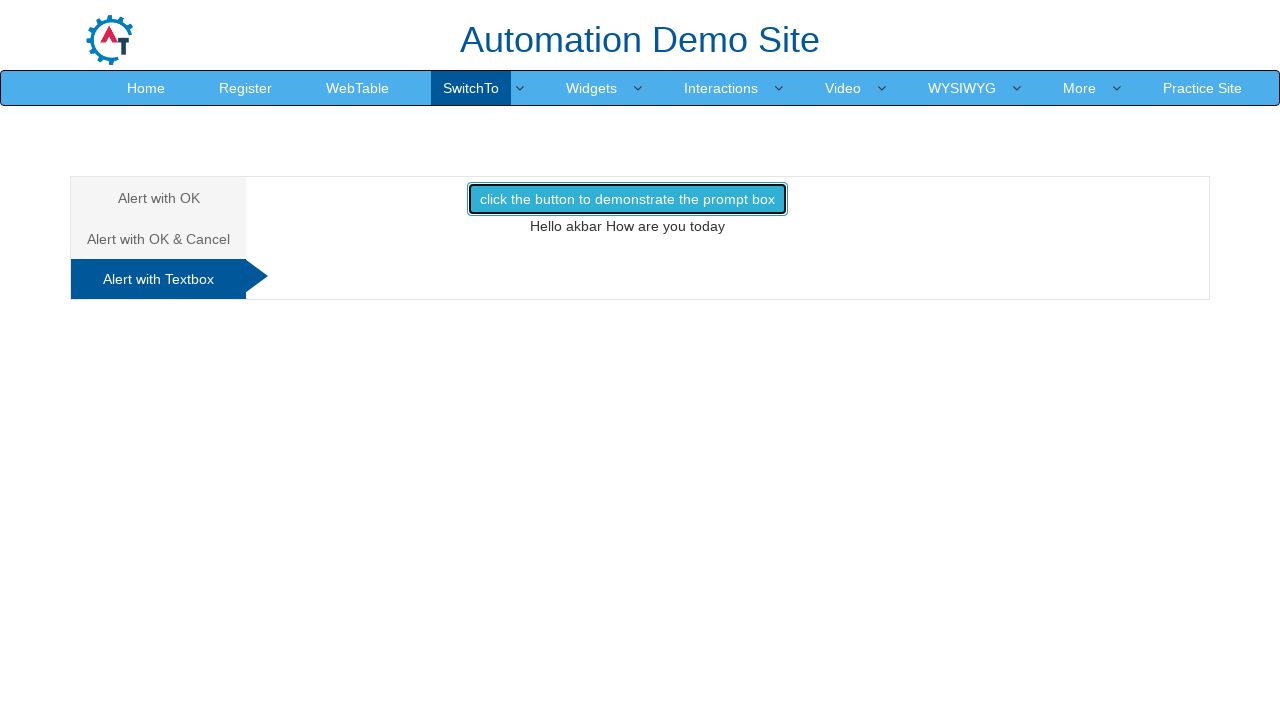

Waited 1 second for the action to complete
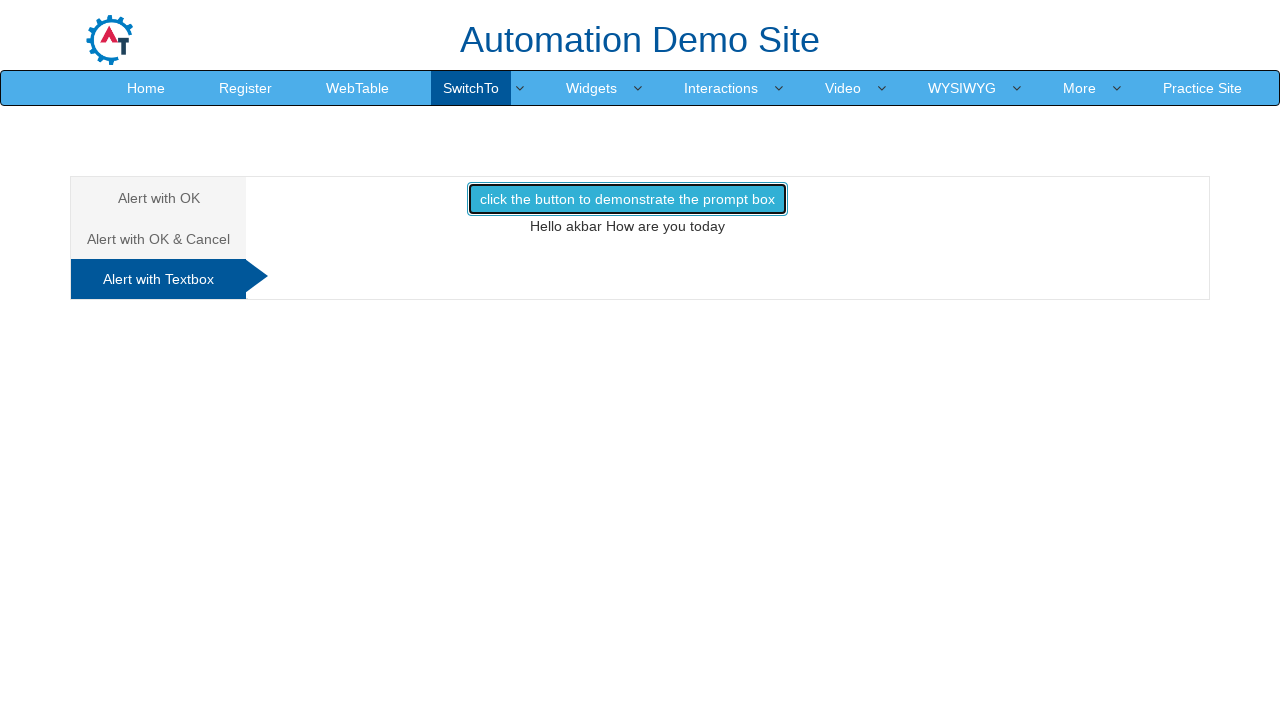

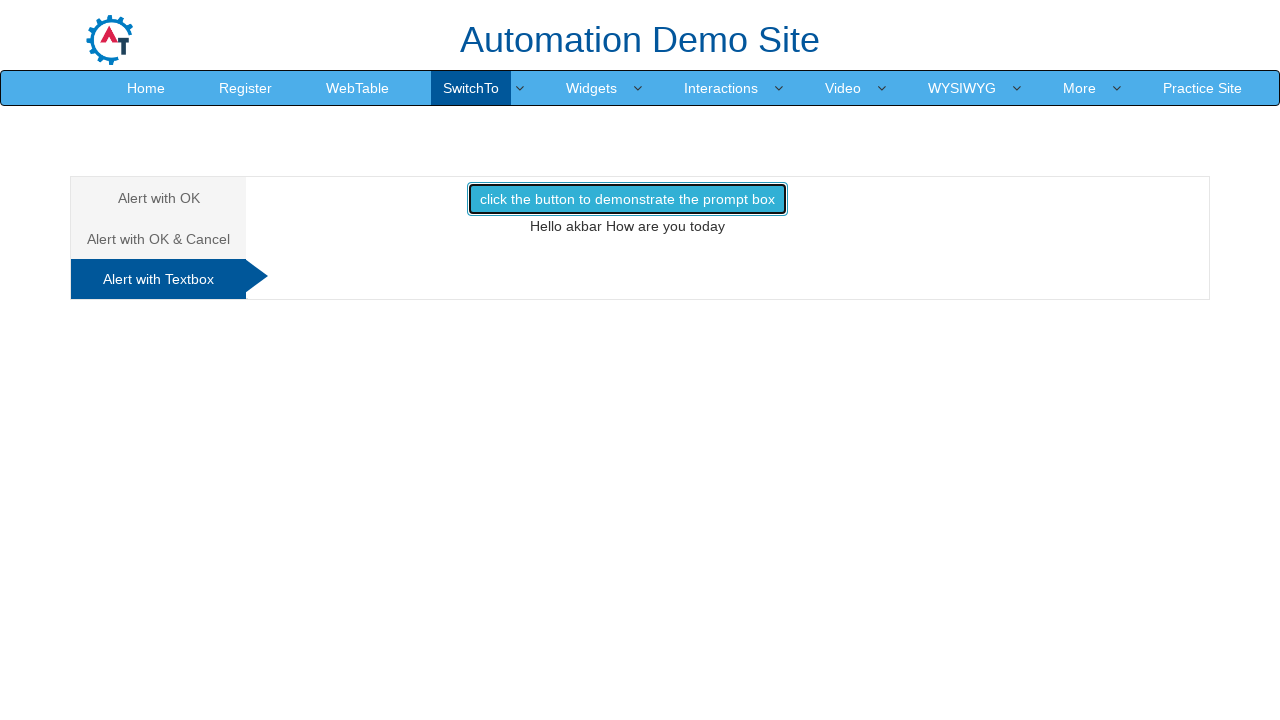